Tests browser zoom functionality by navigating to a demo e-commerce site, maximizing the window, and using JavaScript to zoom the page to 50%

Starting URL: https://demo.nopcommerce.com/

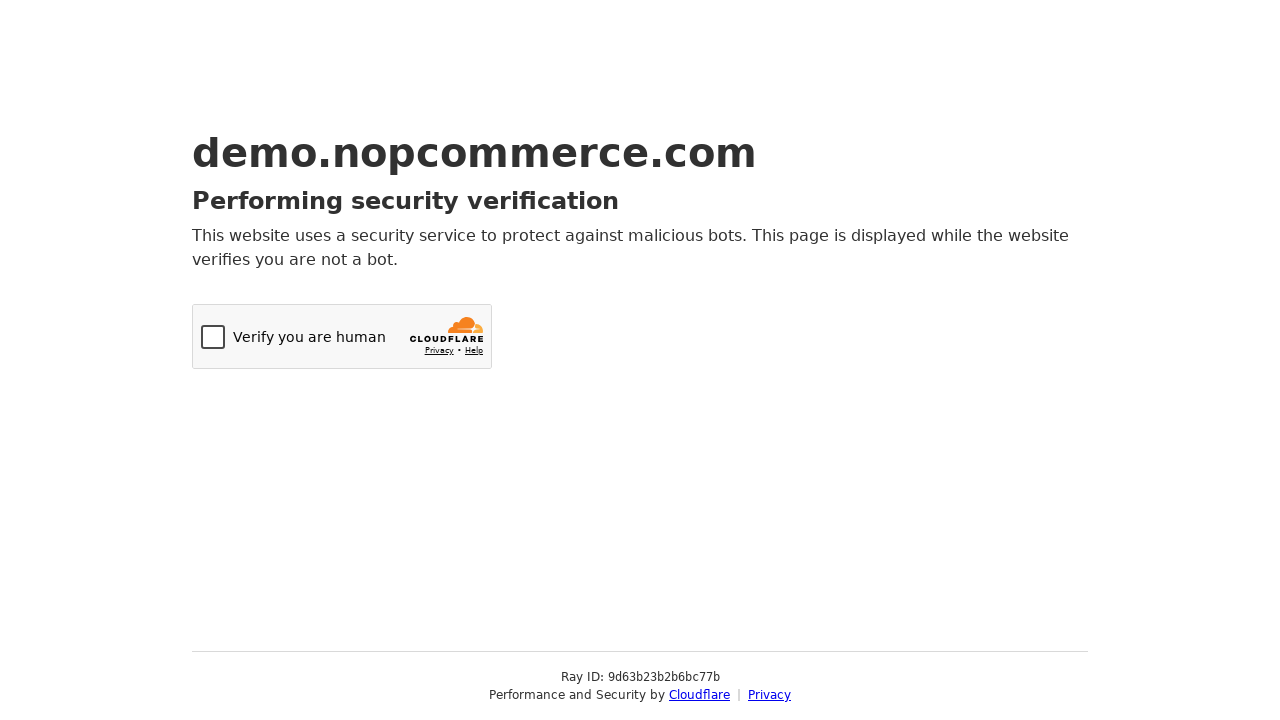

Navigated to demo e-commerce site at https://demo.nopcommerce.com/
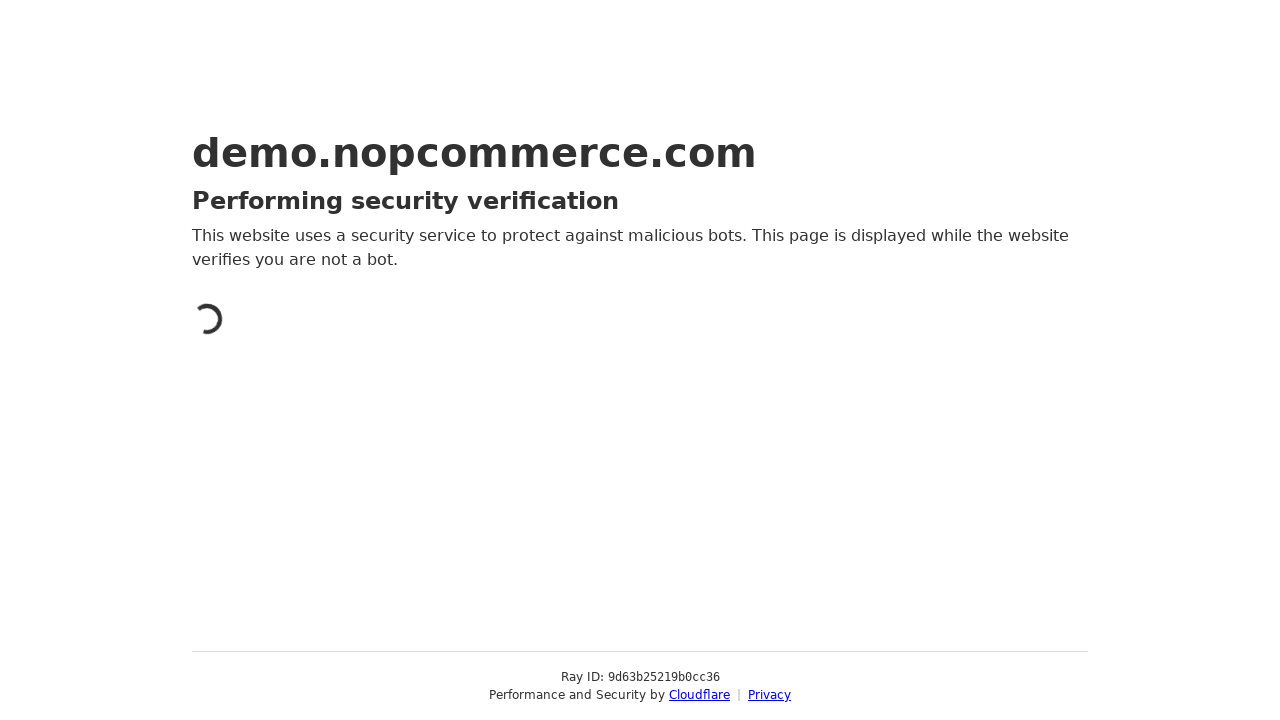

Maximized browser window to 1920x1080
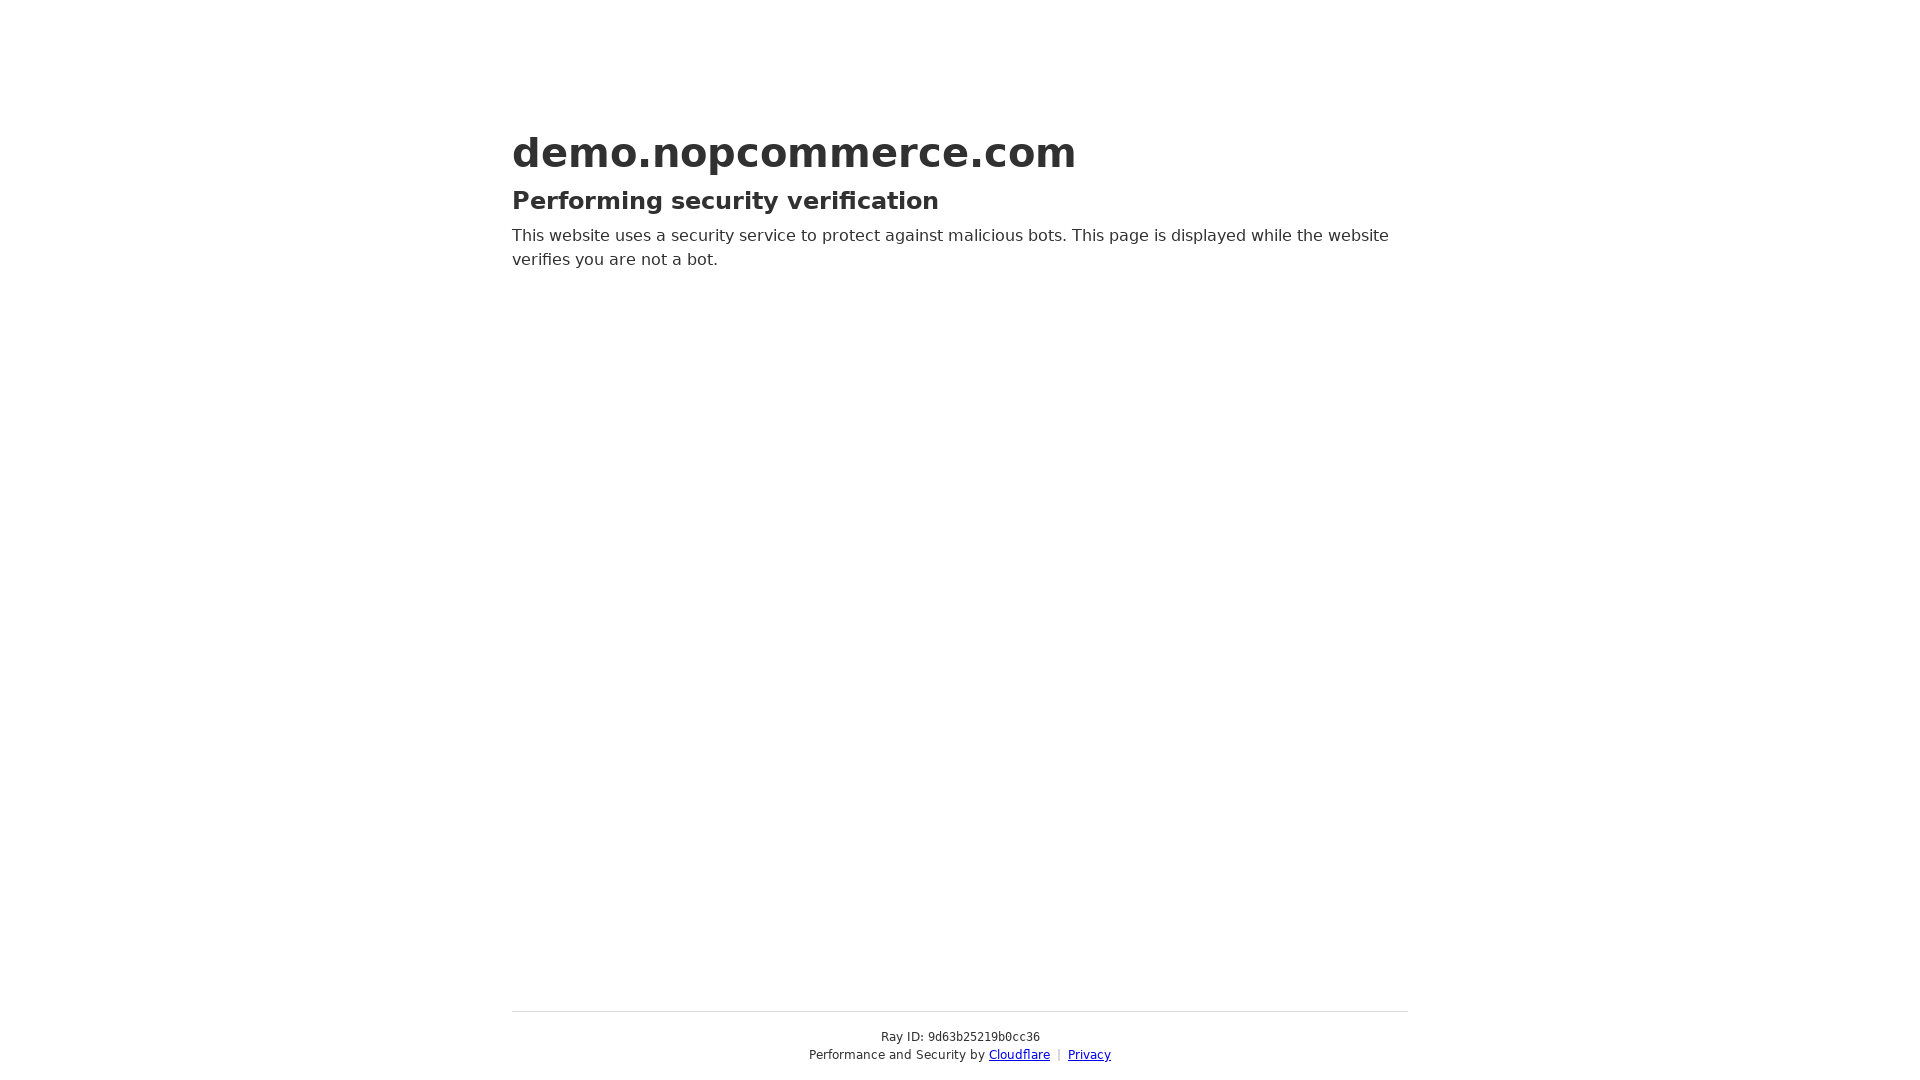

Applied 50% zoom to page using JavaScript
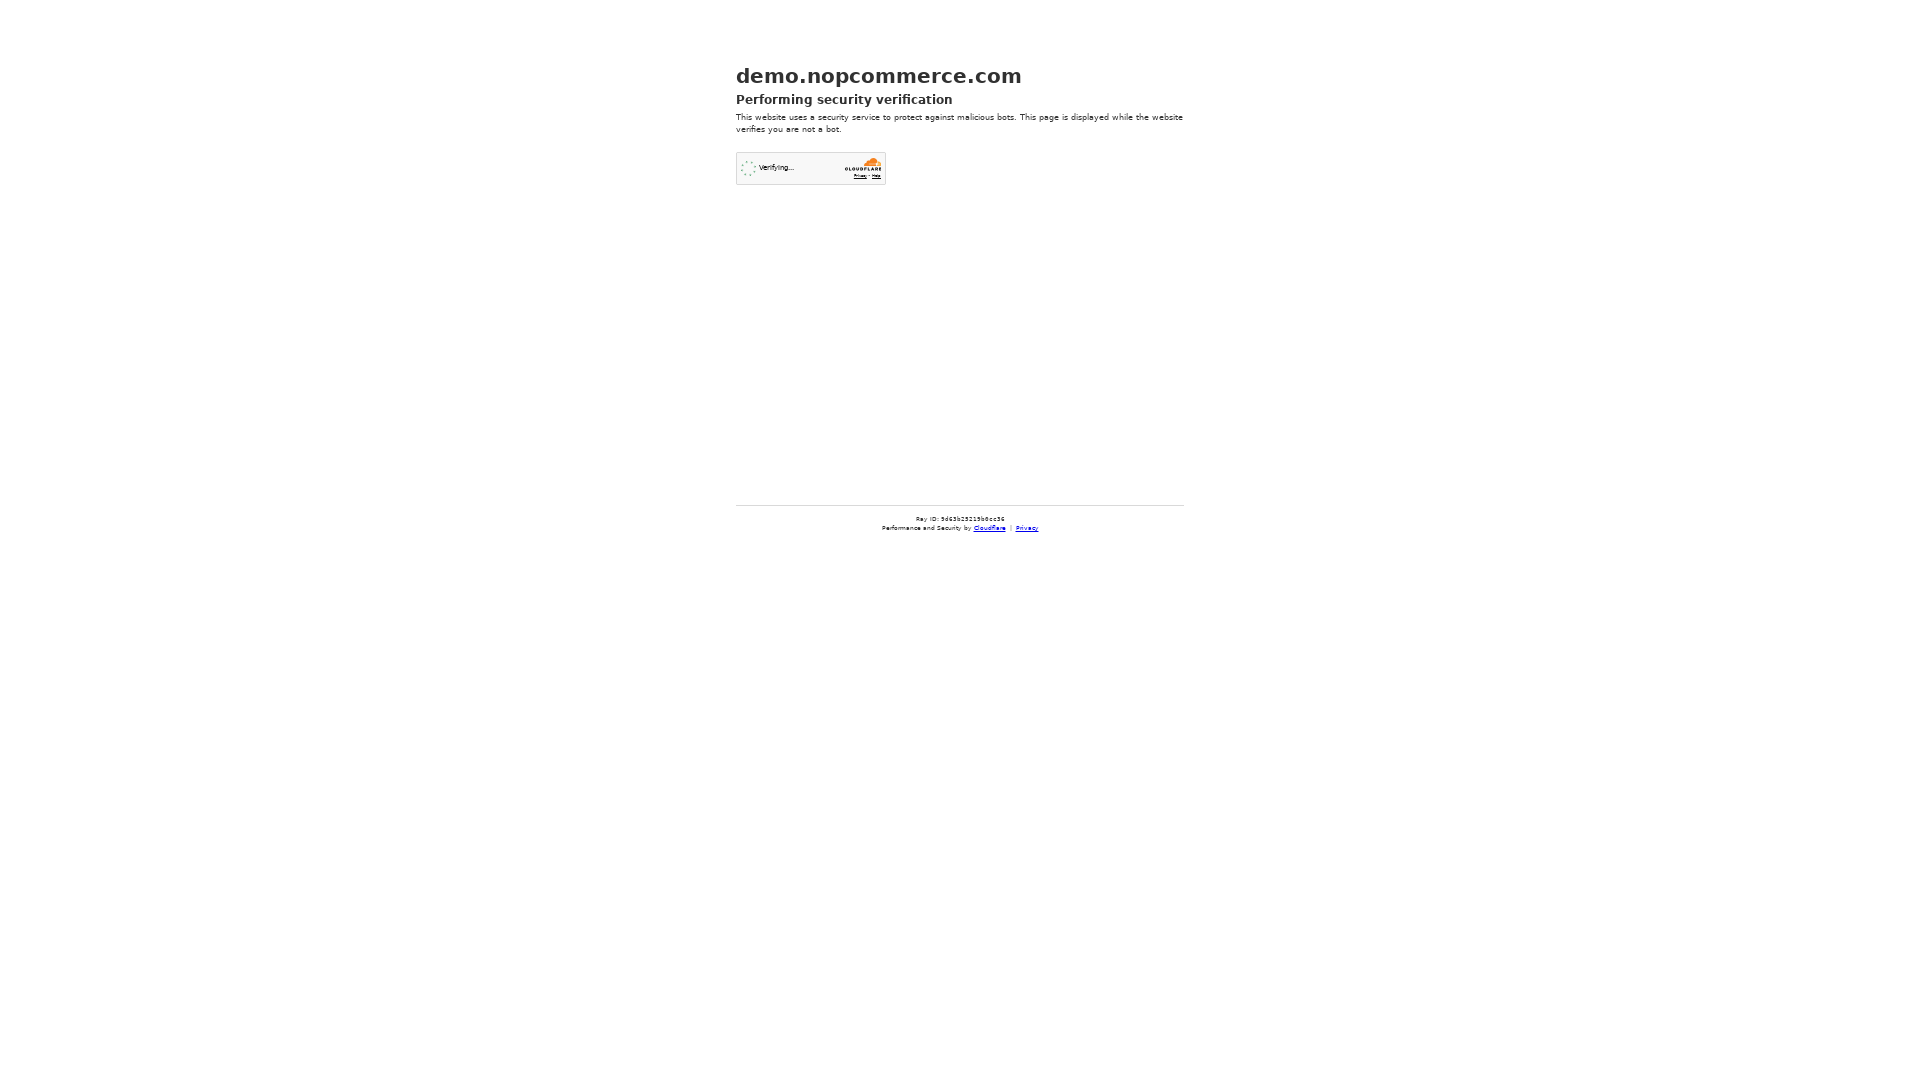

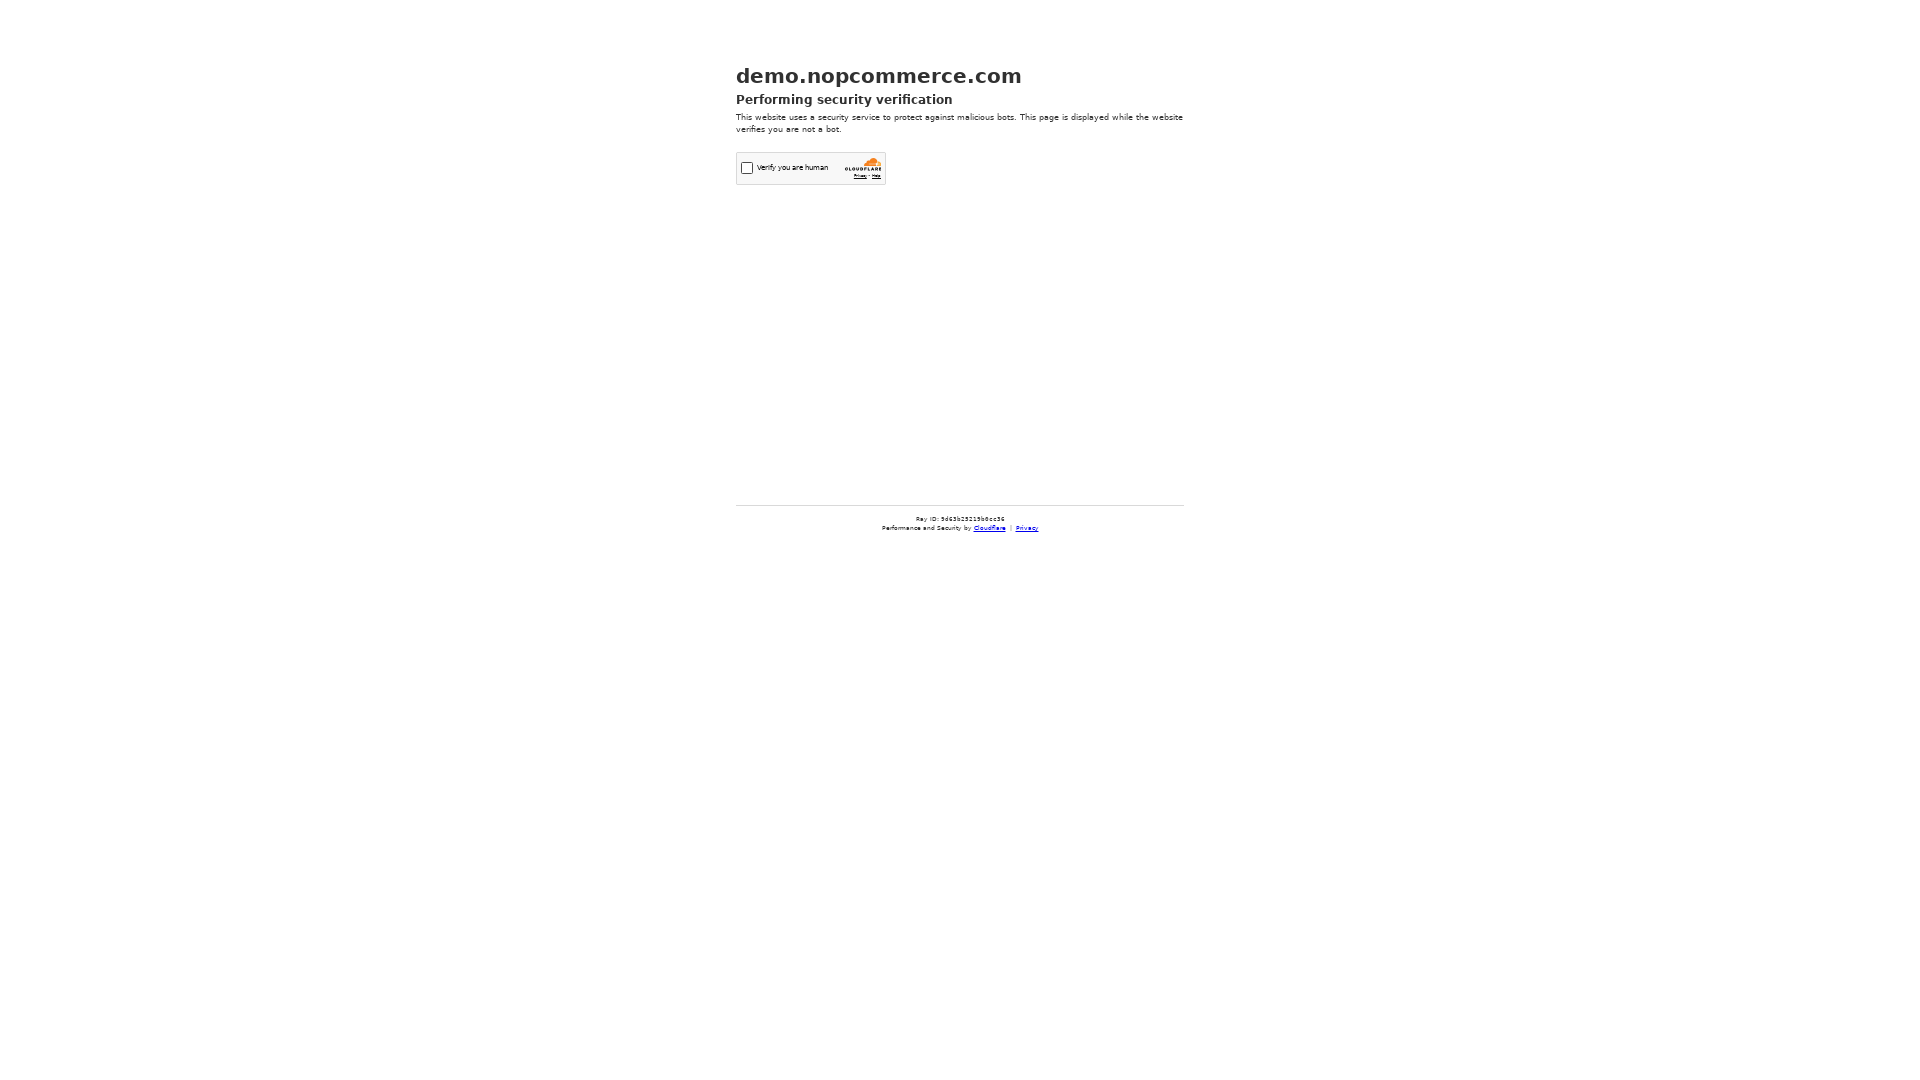